Tests that the default selected option in a dropdown menu is "Please select an option" by navigating to the dropdown page and verifying the pre-selected value.

Starting URL: http://the-internet.herokuapp.com/

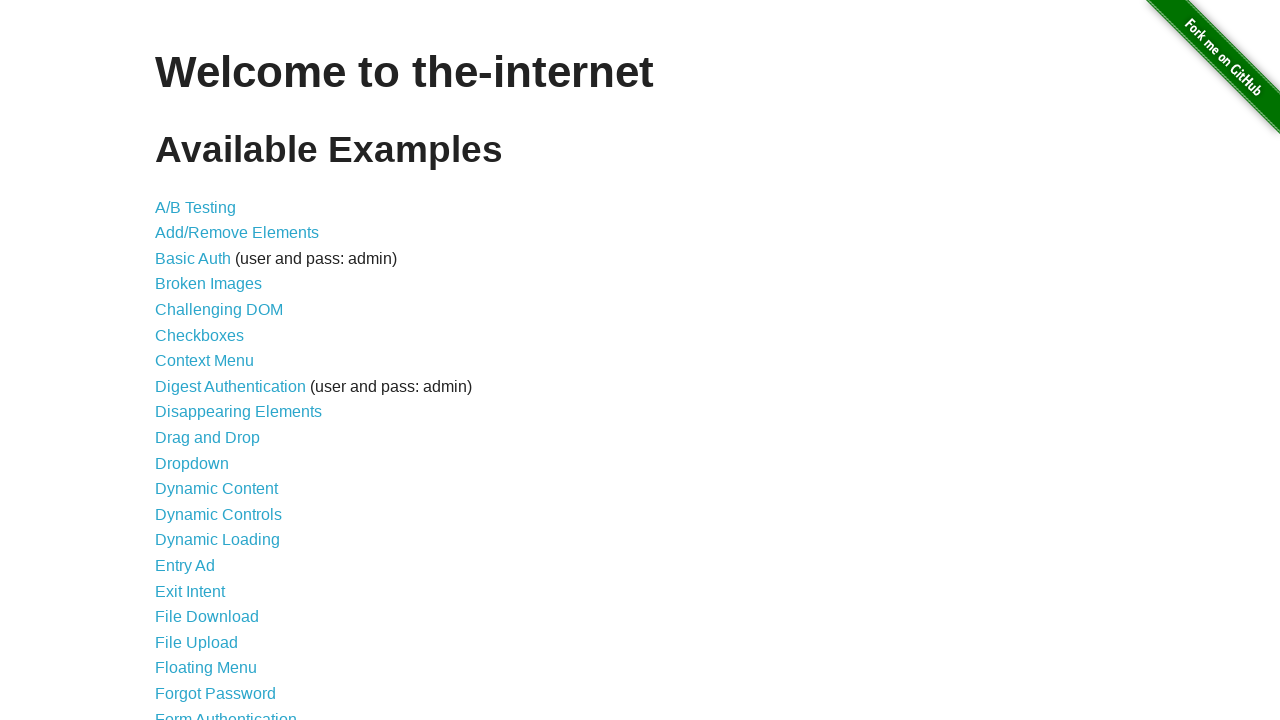

Clicked dropdown link to navigate to dropdown page at (192, 463) on a[href='/dropdown']
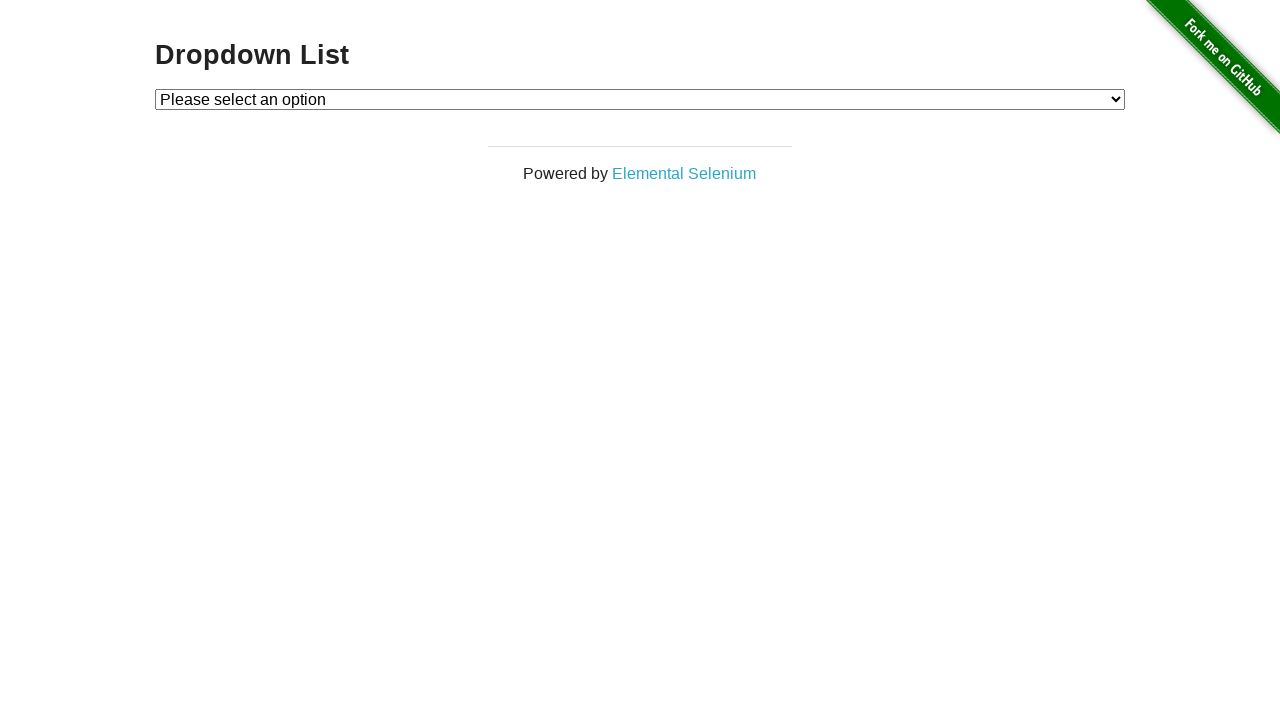

Dropdown element became visible
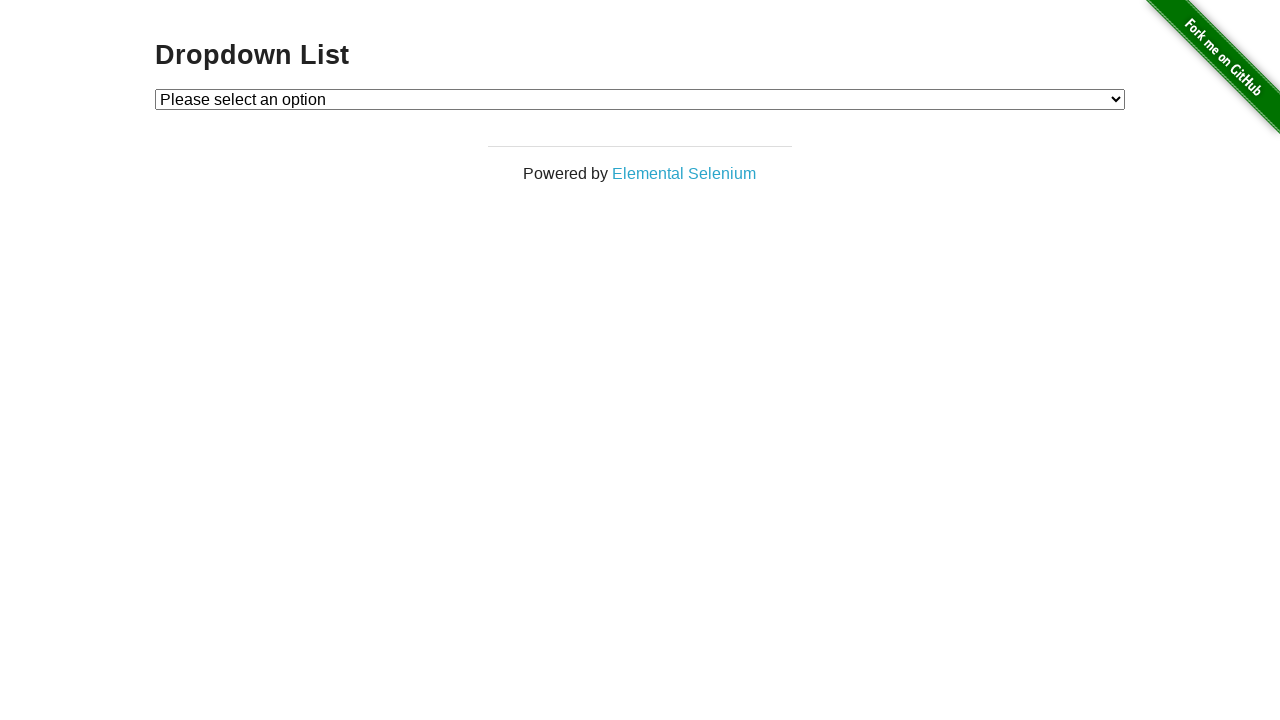

Located dropdown element
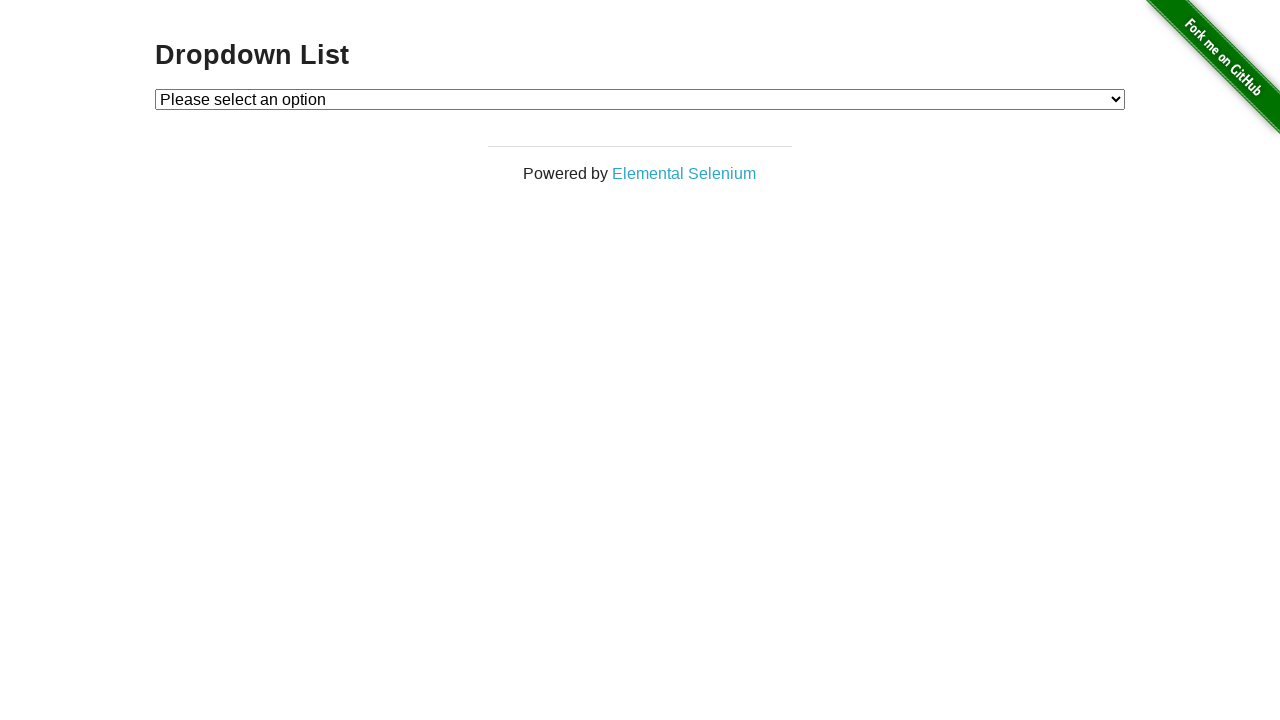

Located the selected option element in dropdown
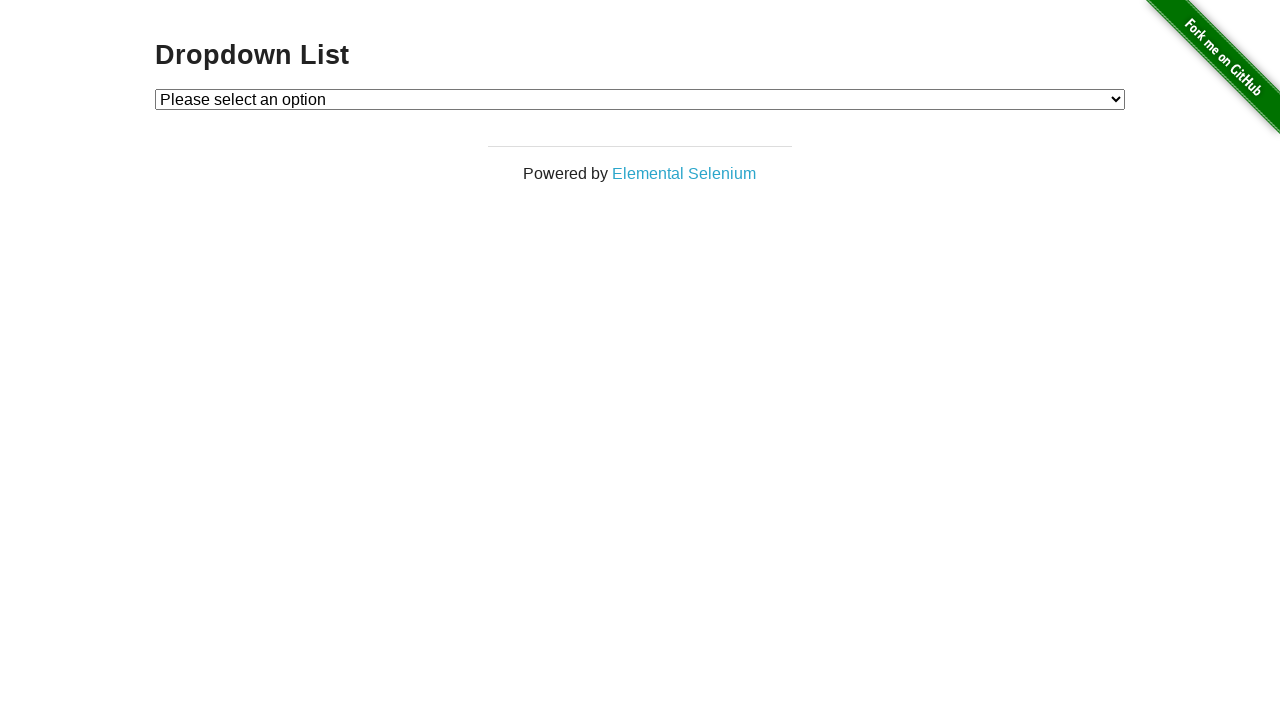

Verified default selected option is 'Please select an option'
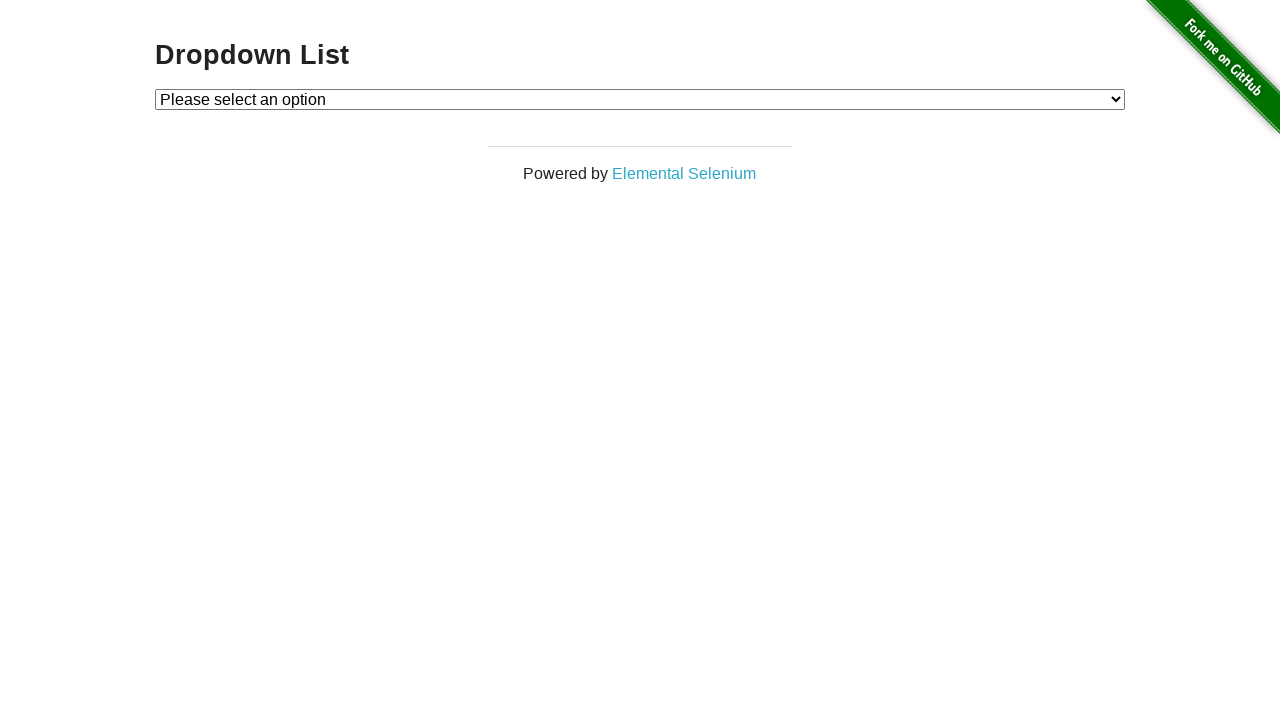

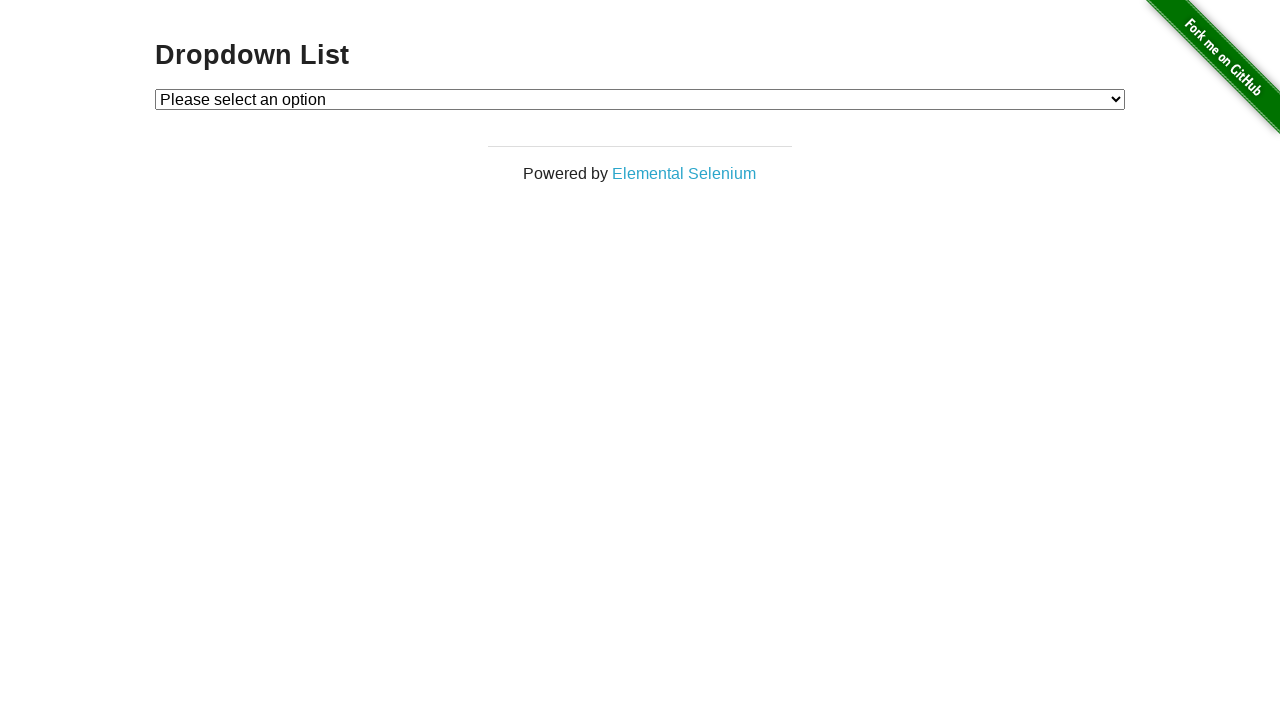